Tests clicking a radio button on a practice form using JavaScript execution

Starting URL: https://demoqa.com/automation-practice-form

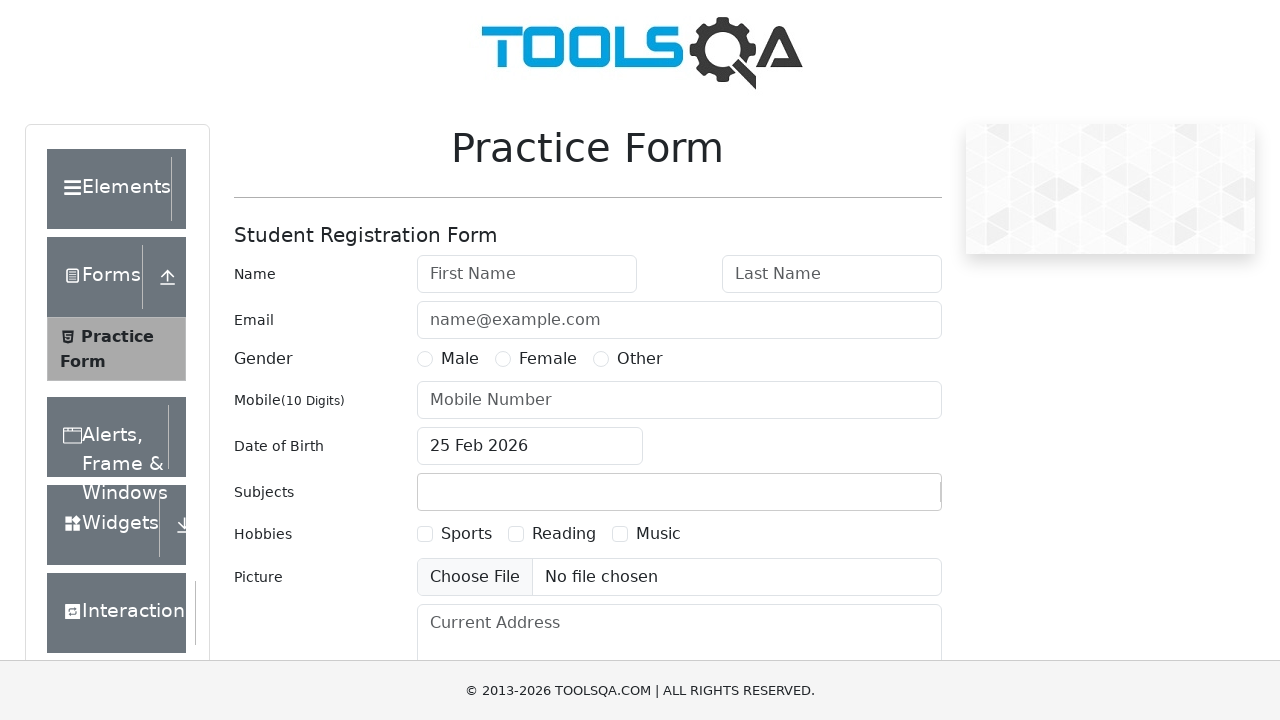

Clicked Male radio button using JavaScript execution
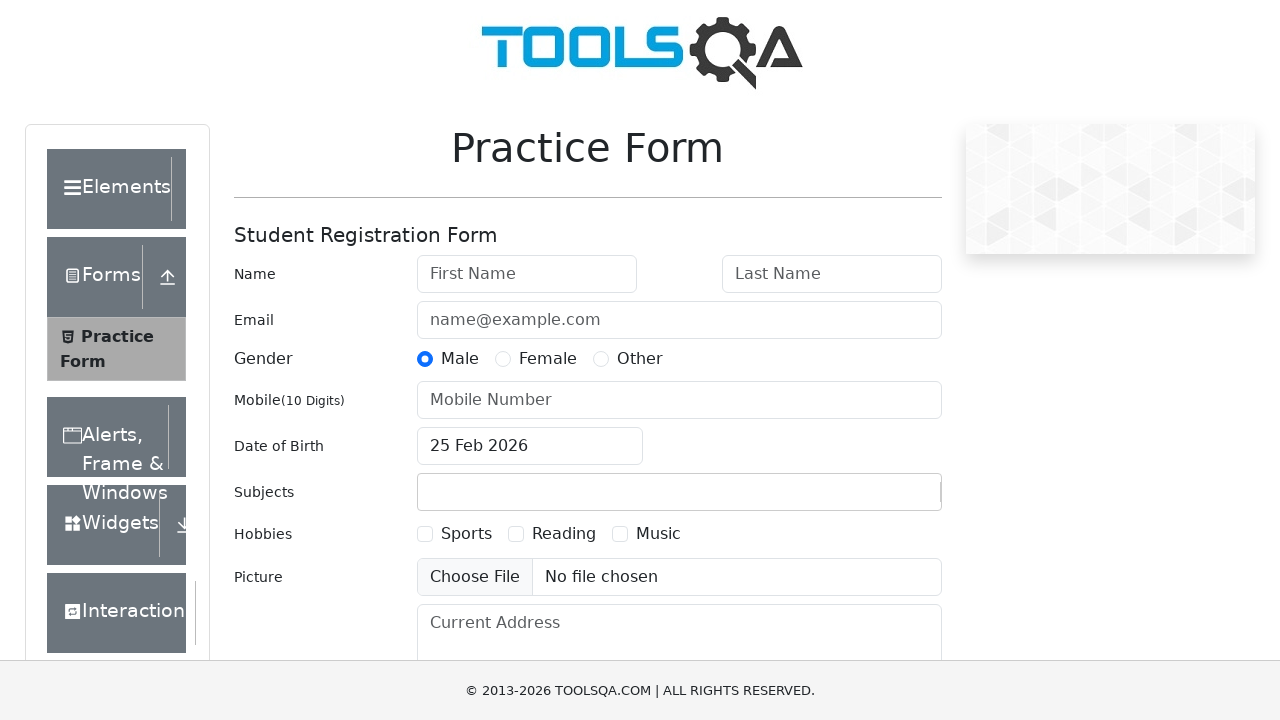

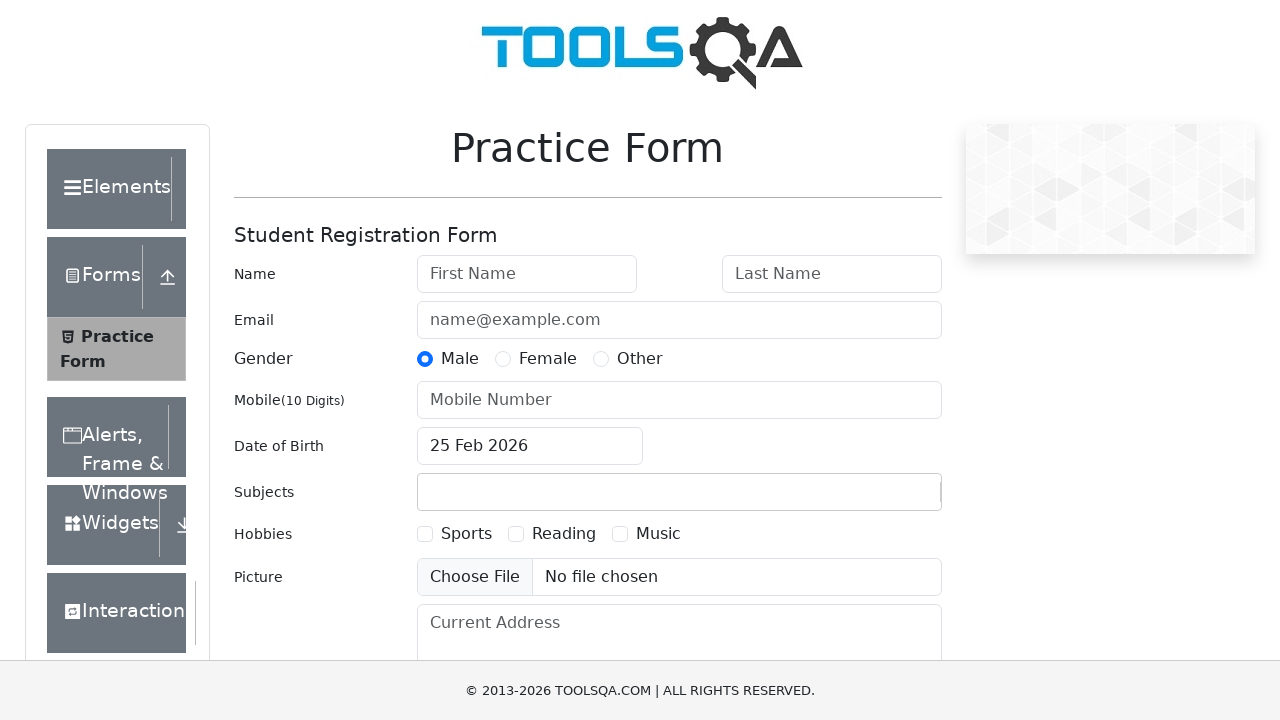